Tests login form validation when password is provided but username field is left empty

Starting URL: https://www.demoblaze.com/

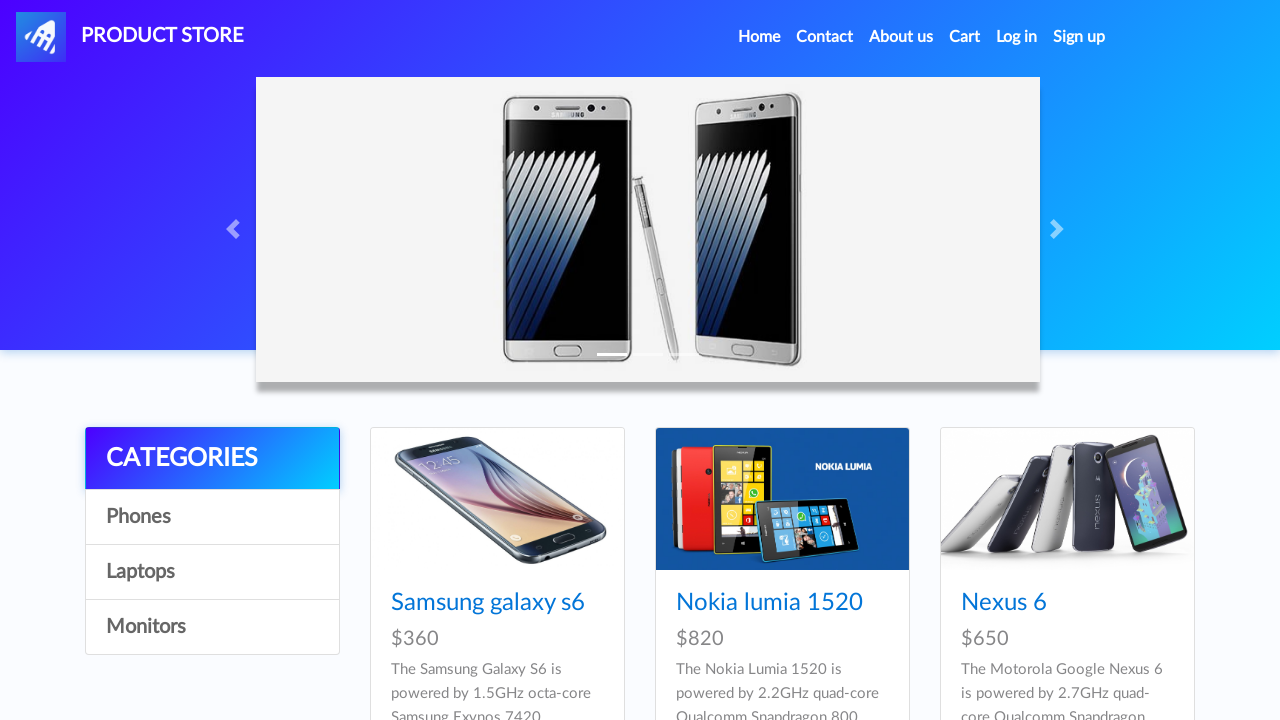

Navigated to DemoBlaze login page
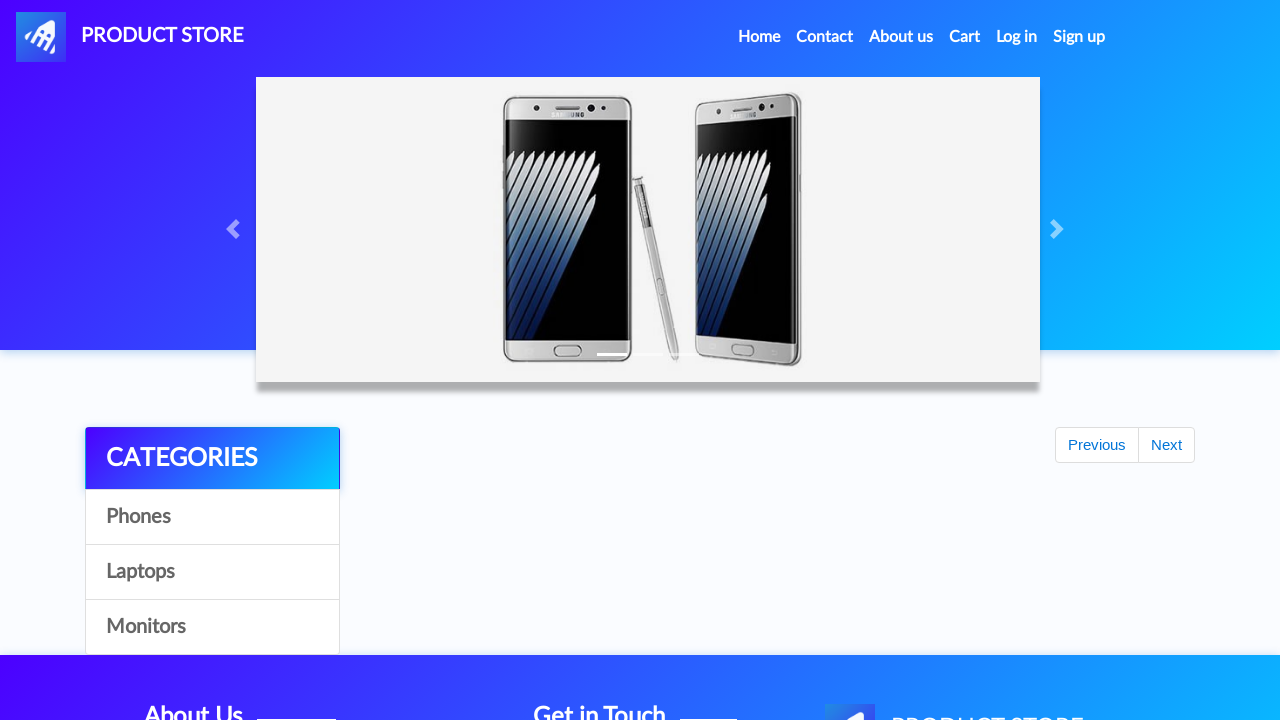

Clicked on Log in link at (1017, 37) on xpath=//a[text()='Log in']
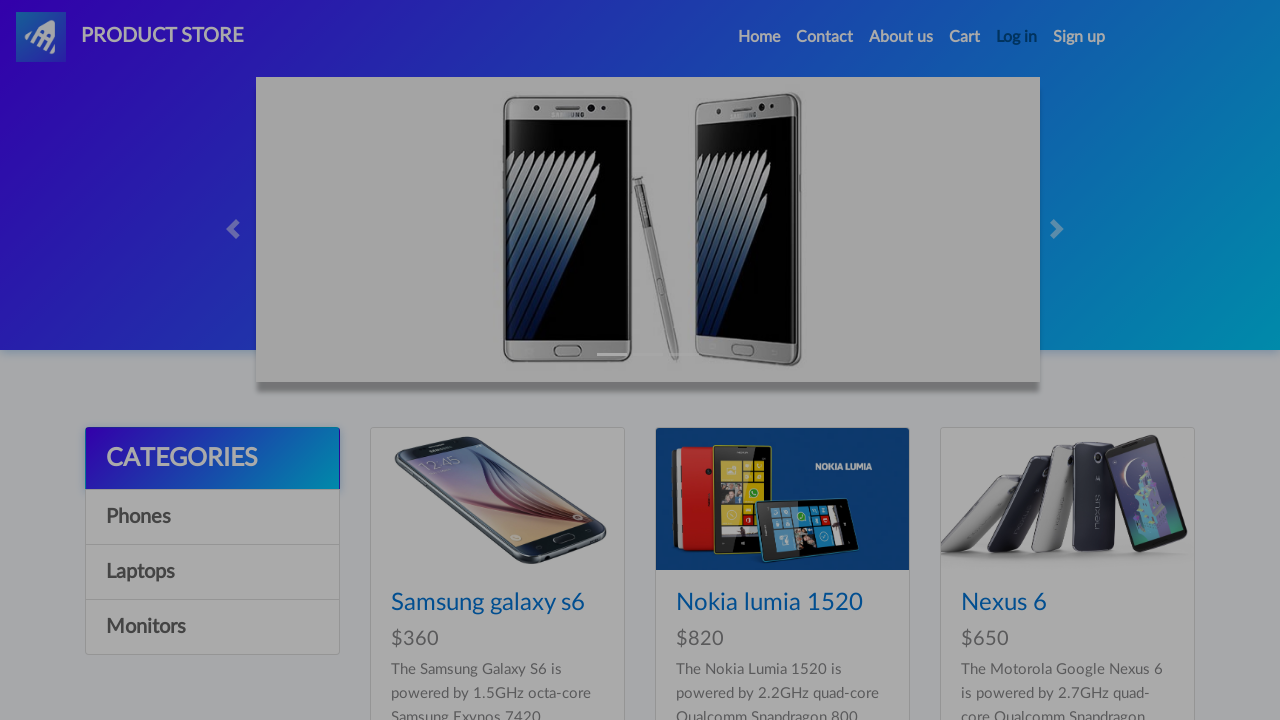

Login modal password field is now visible
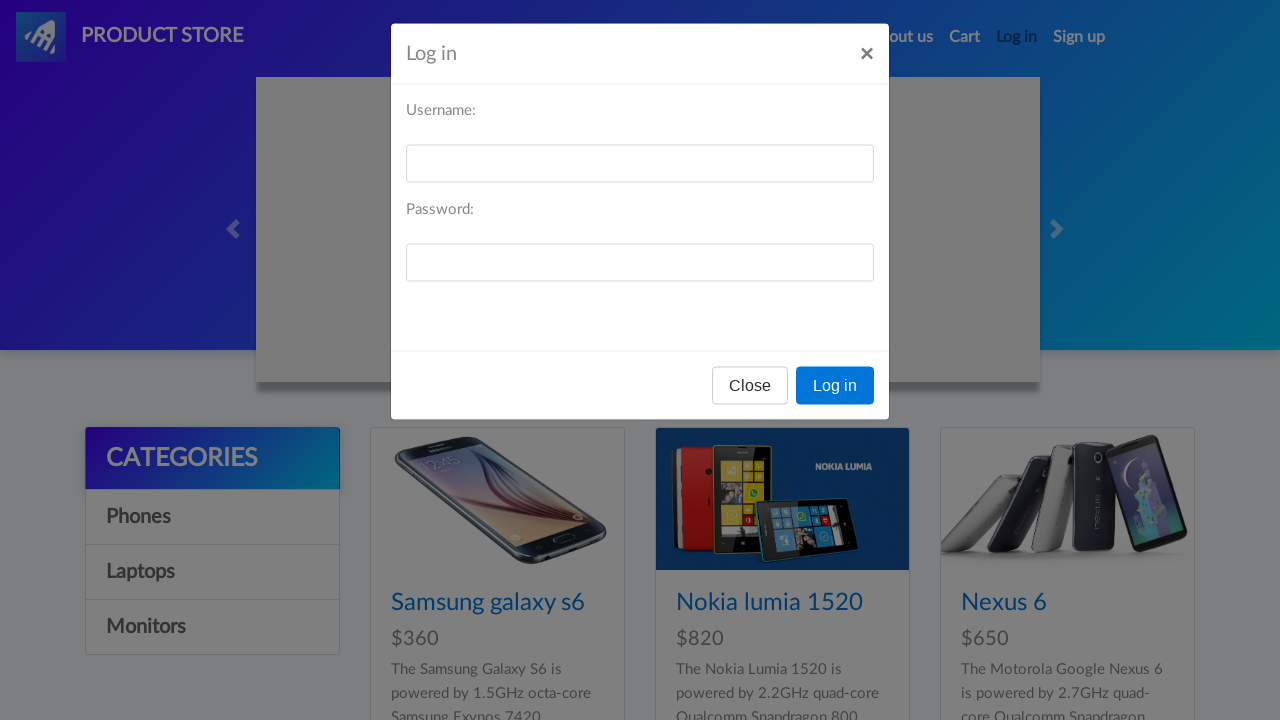

Filled password field with '1234tamil' while leaving username empty on //input[@id='loginpassword']
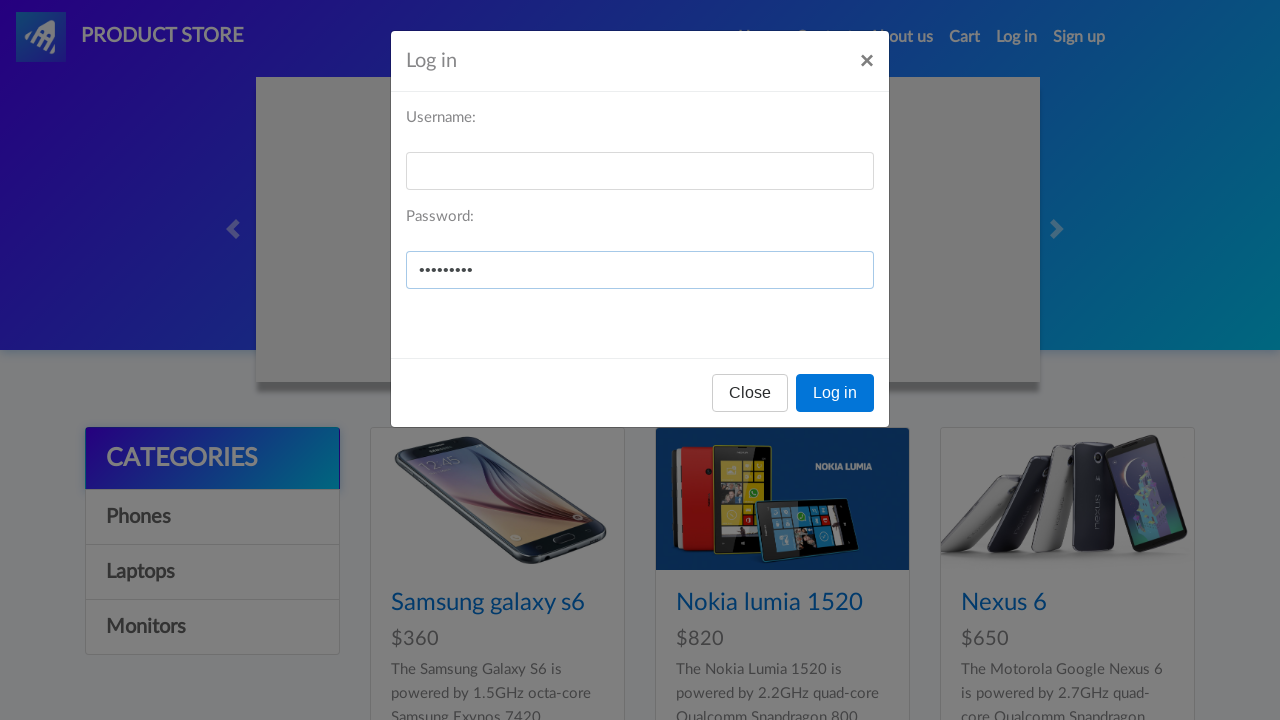

Clicked login button without providing username at (835, 393) on xpath=//button[text()='Log in']
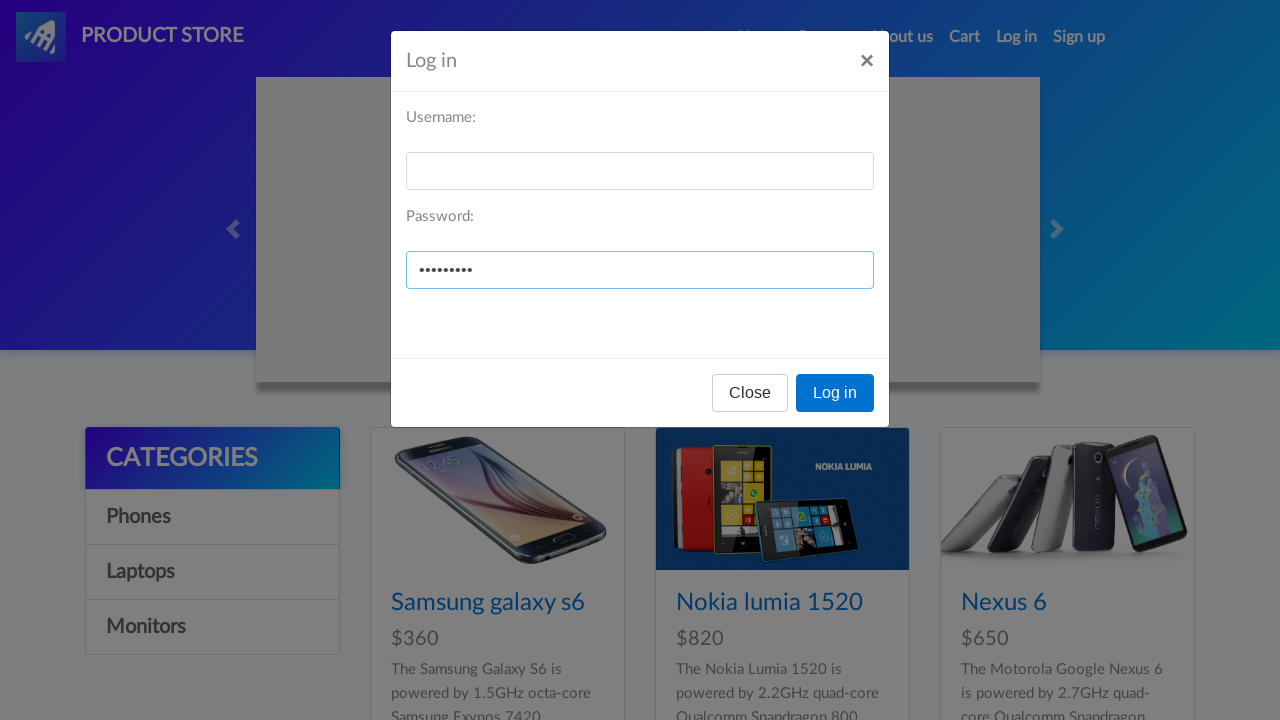

Set up dialog handler to accept alerts
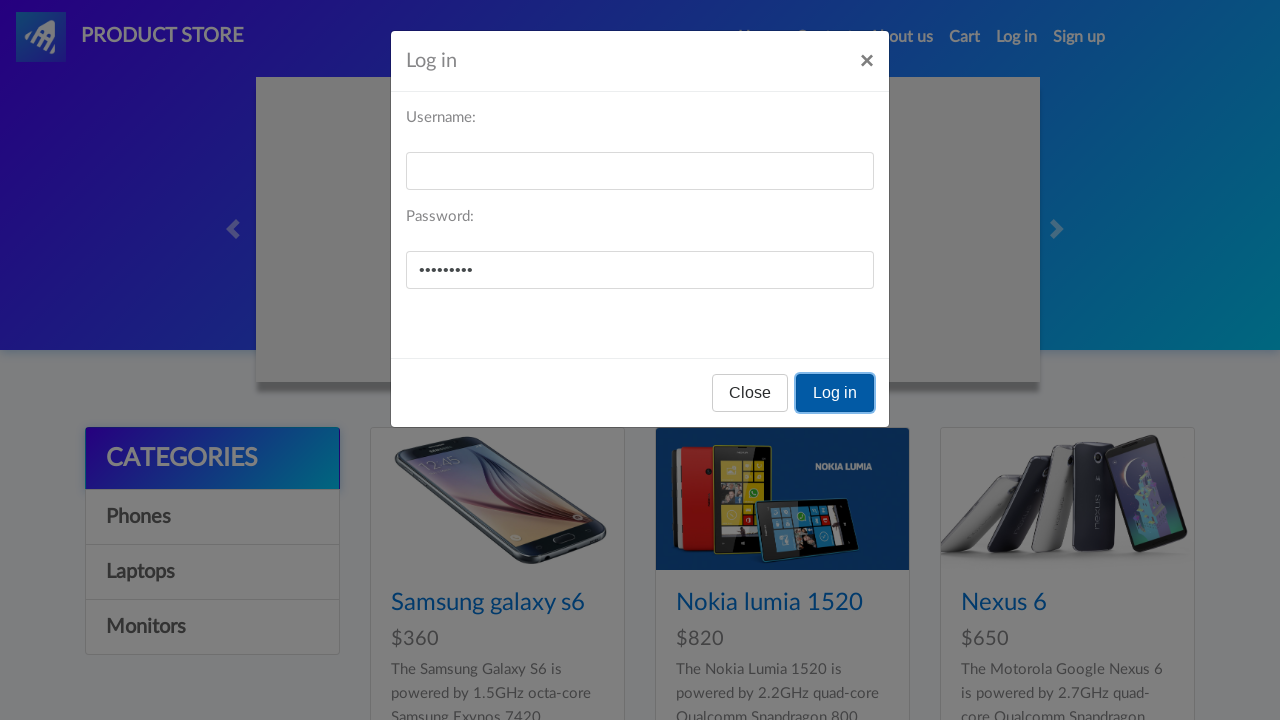

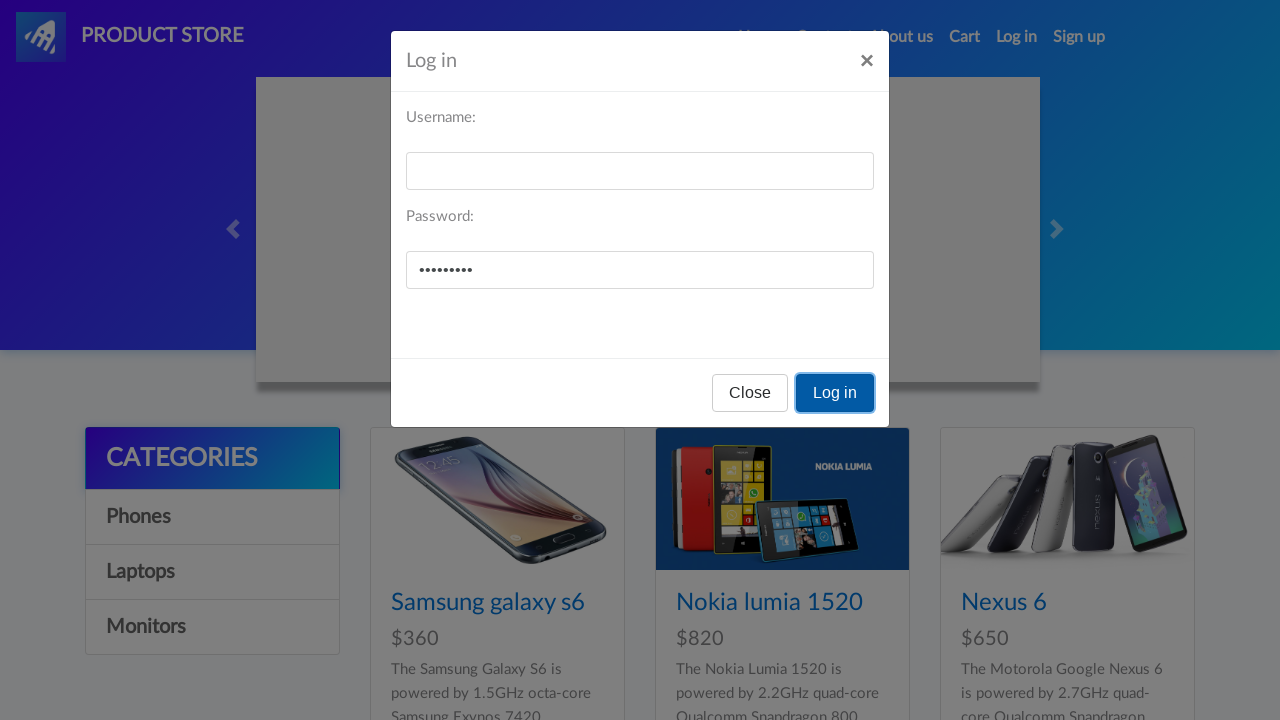